Tests that the align cell element has a specific width on the userinyerface game page

Starting URL: https://userinyerface.com/game.html

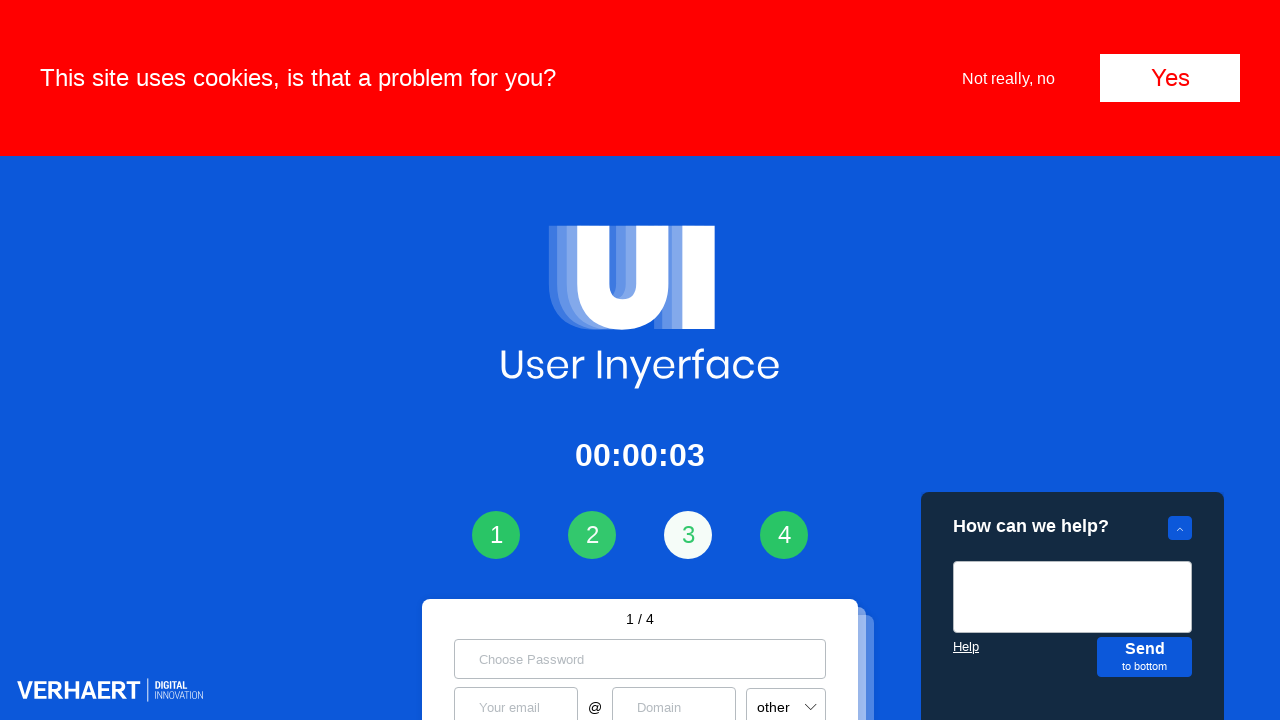

Located the align__cell element
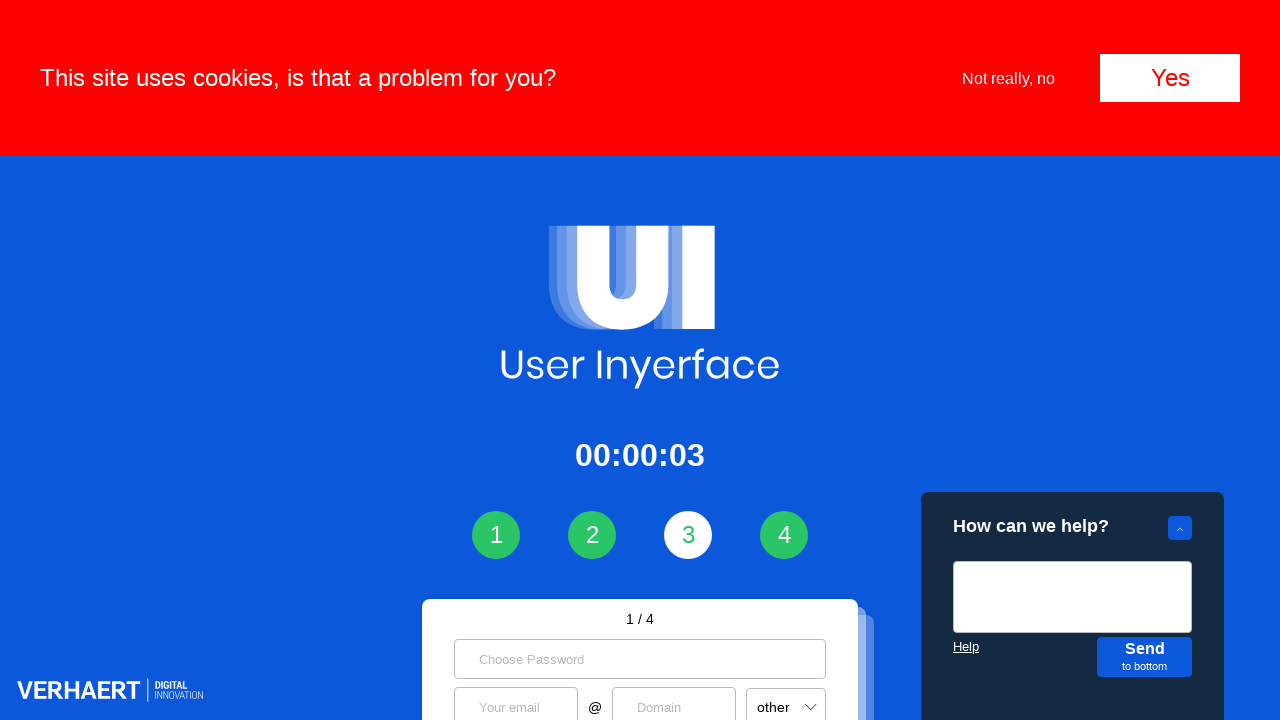

Align cell element is now visible
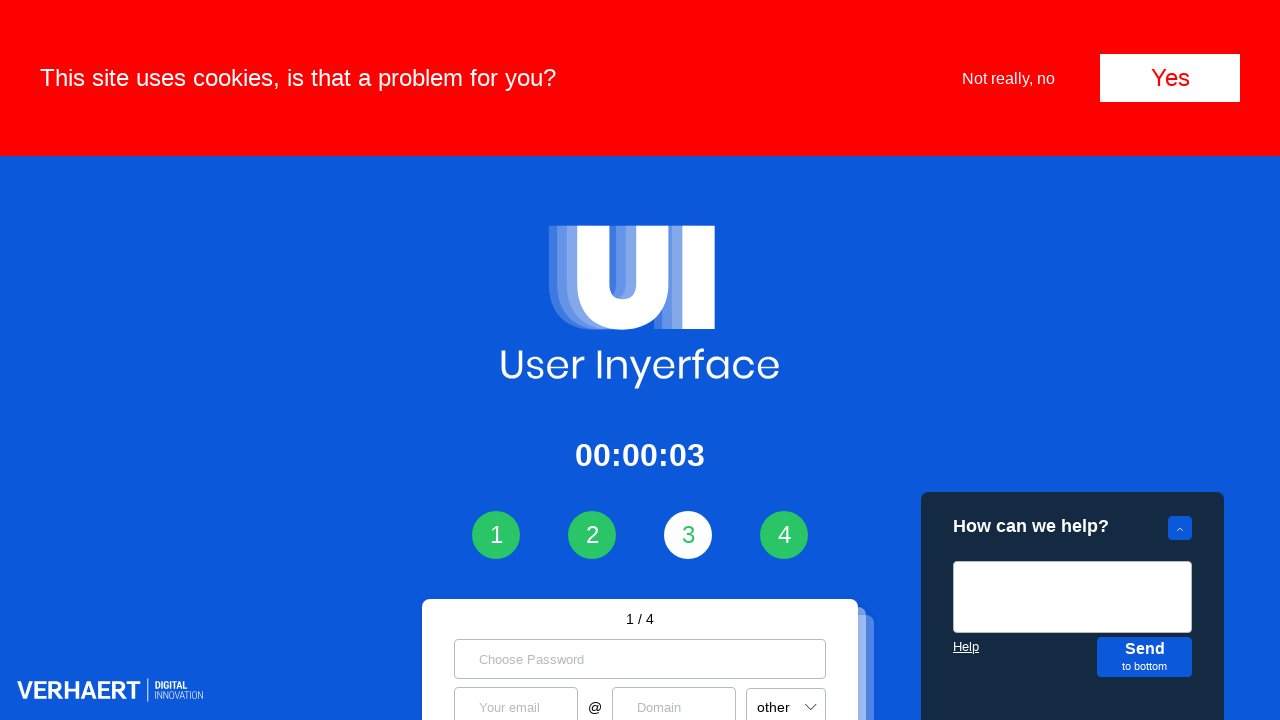

Retrieved bounding box of align cell element
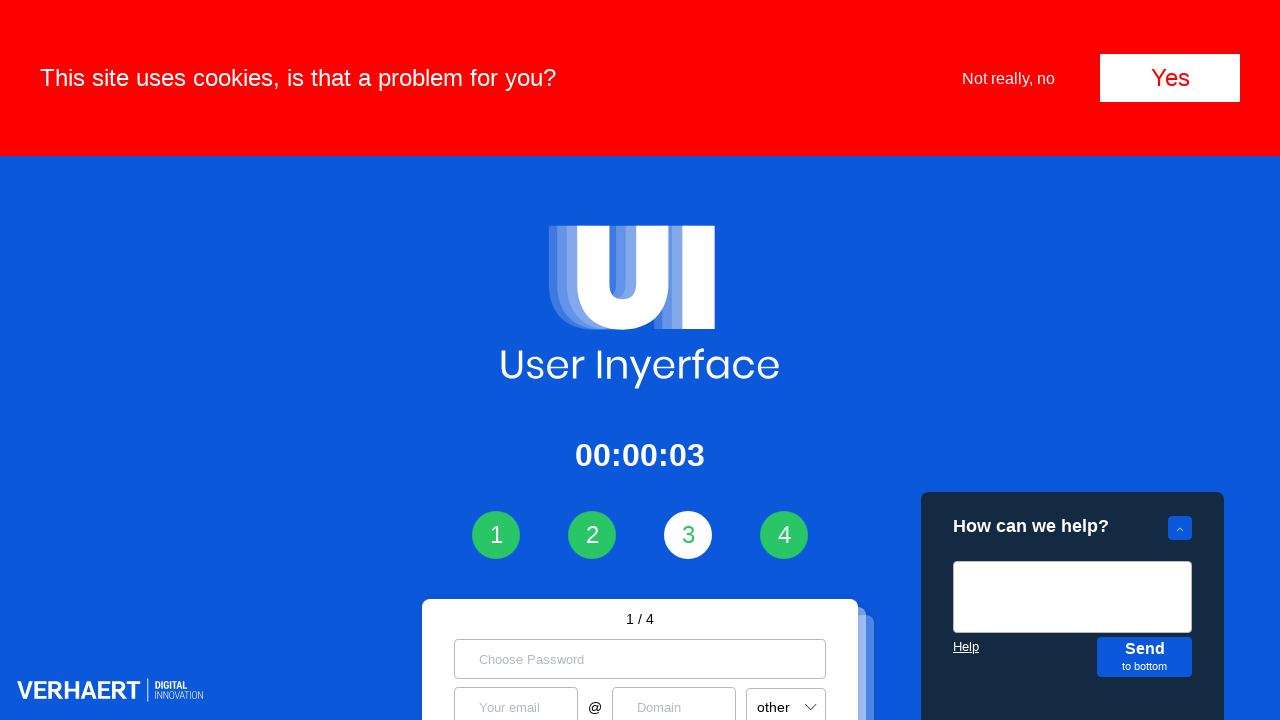

Verified that align cell element has dimensions (bounding box is not None)
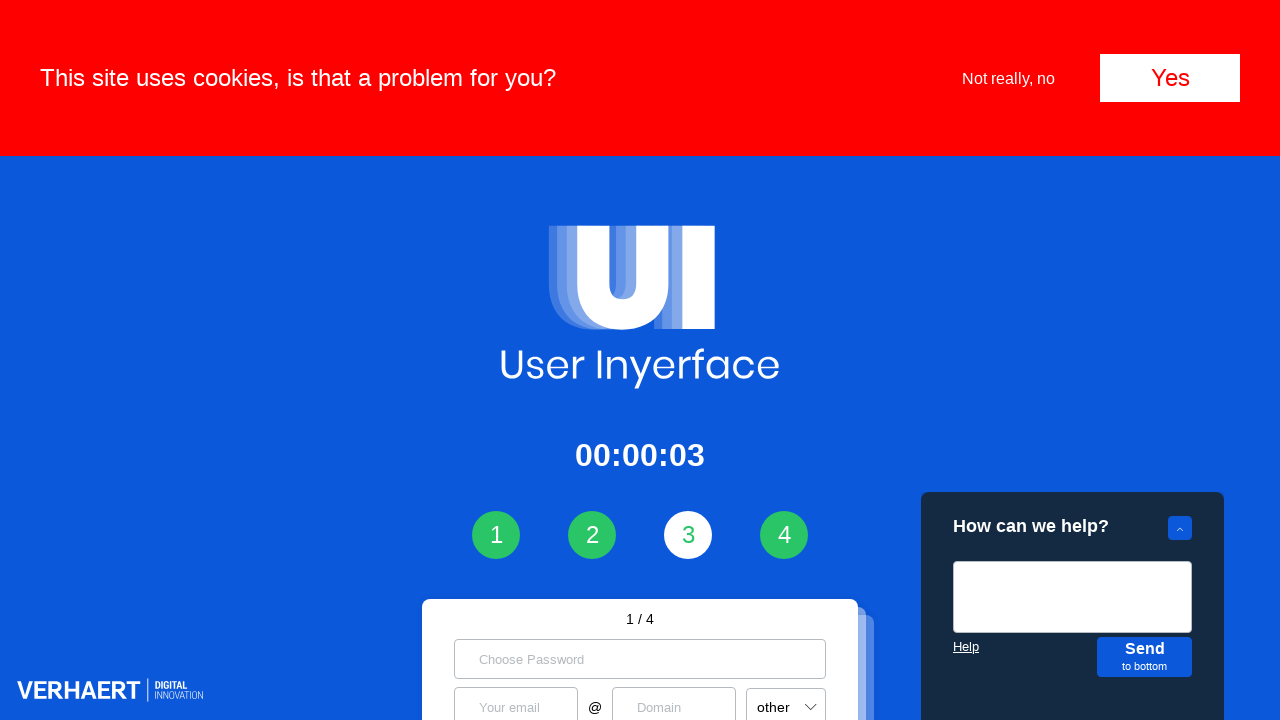

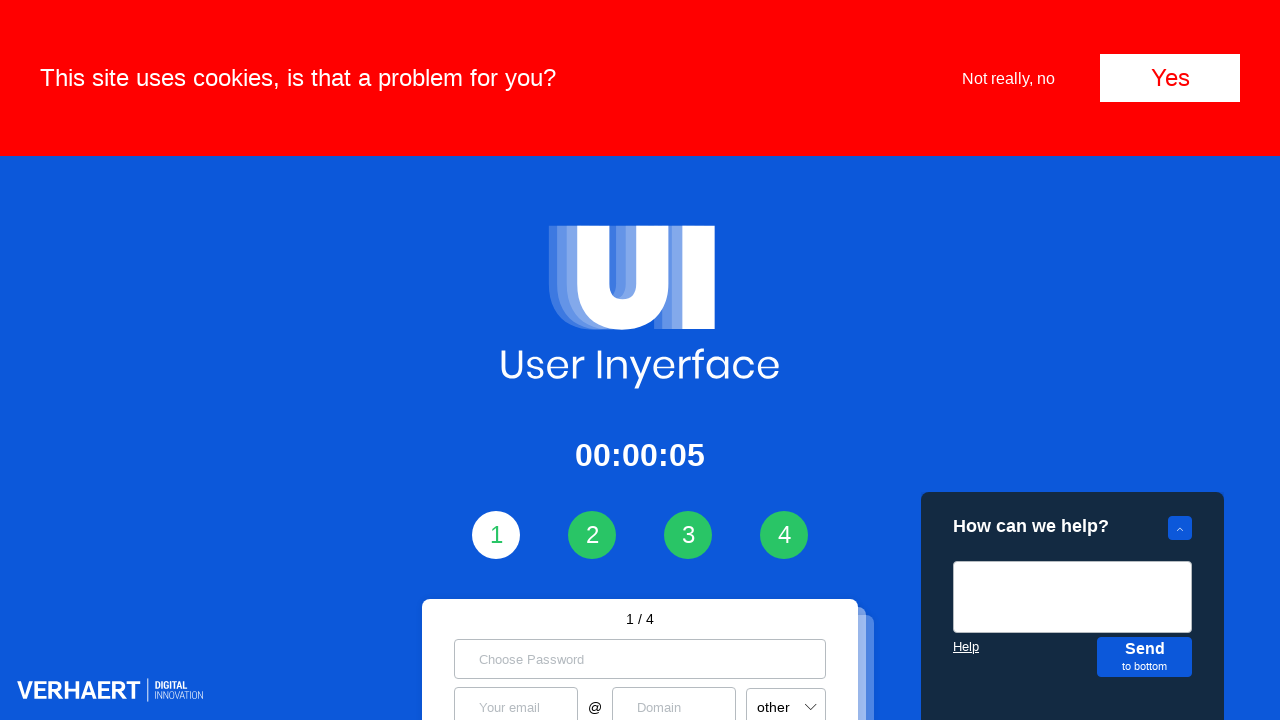